Tests table interaction functionality by verifying table structure (rows and columns), reading cell values, and clicking on a column header to sort the table.

Starting URL: https://v1.training-support.net/selenium/tables

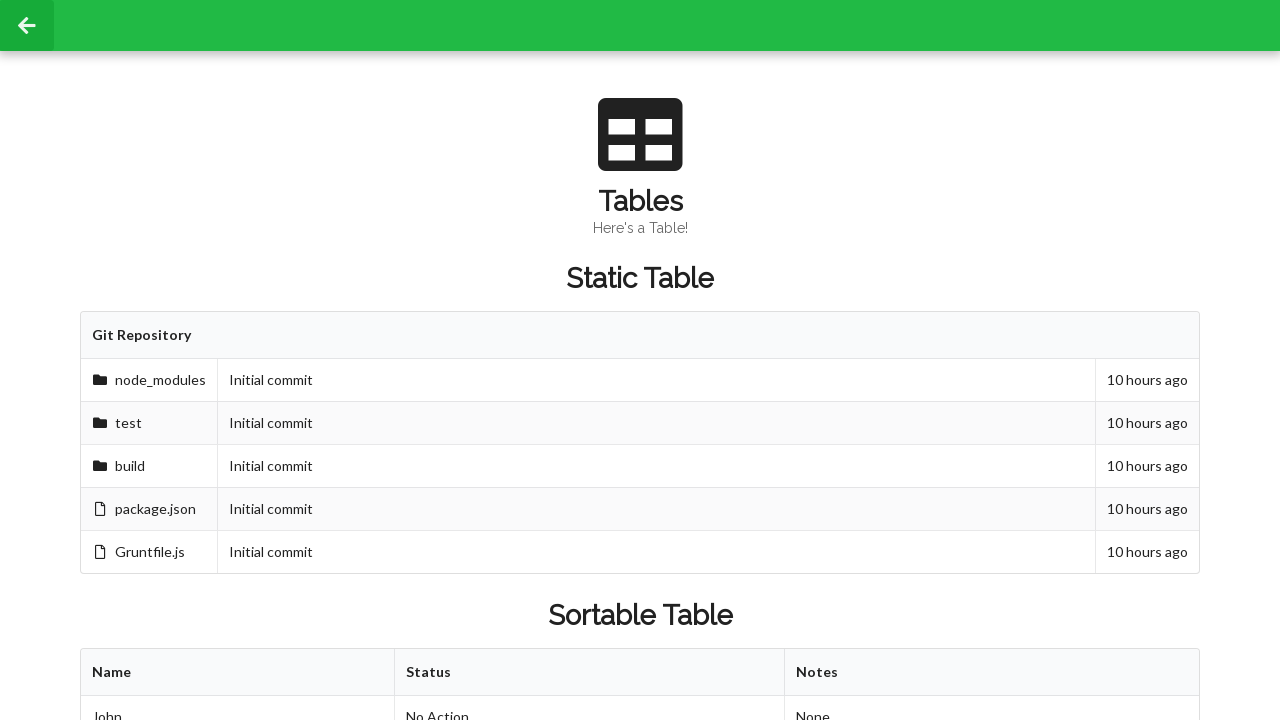

Waited for sortable table to load
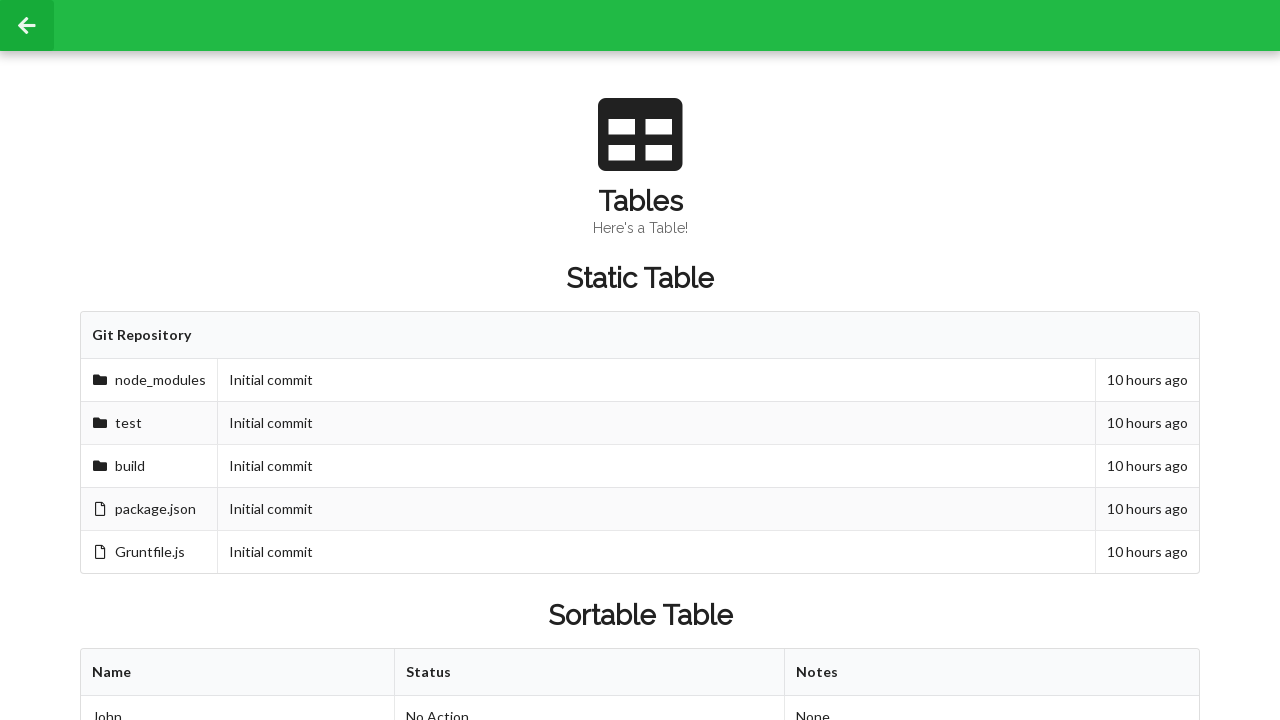

Verified table rows are present
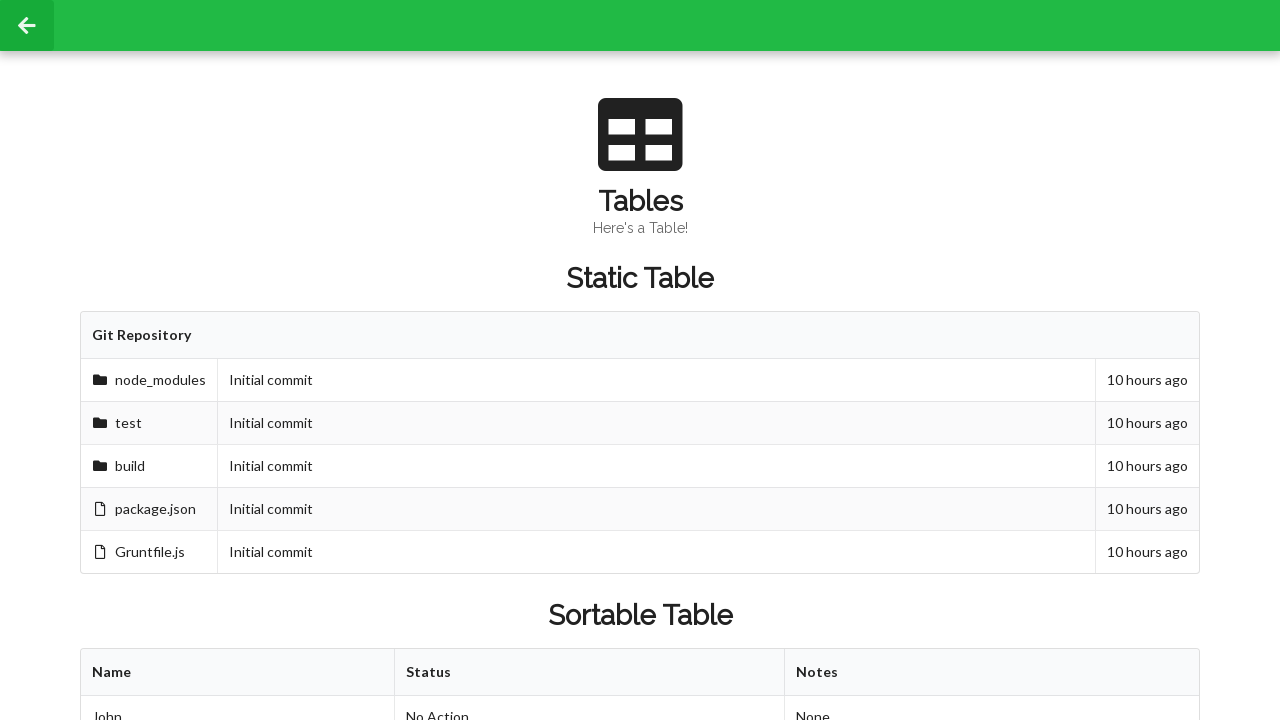

Verified table columns are present
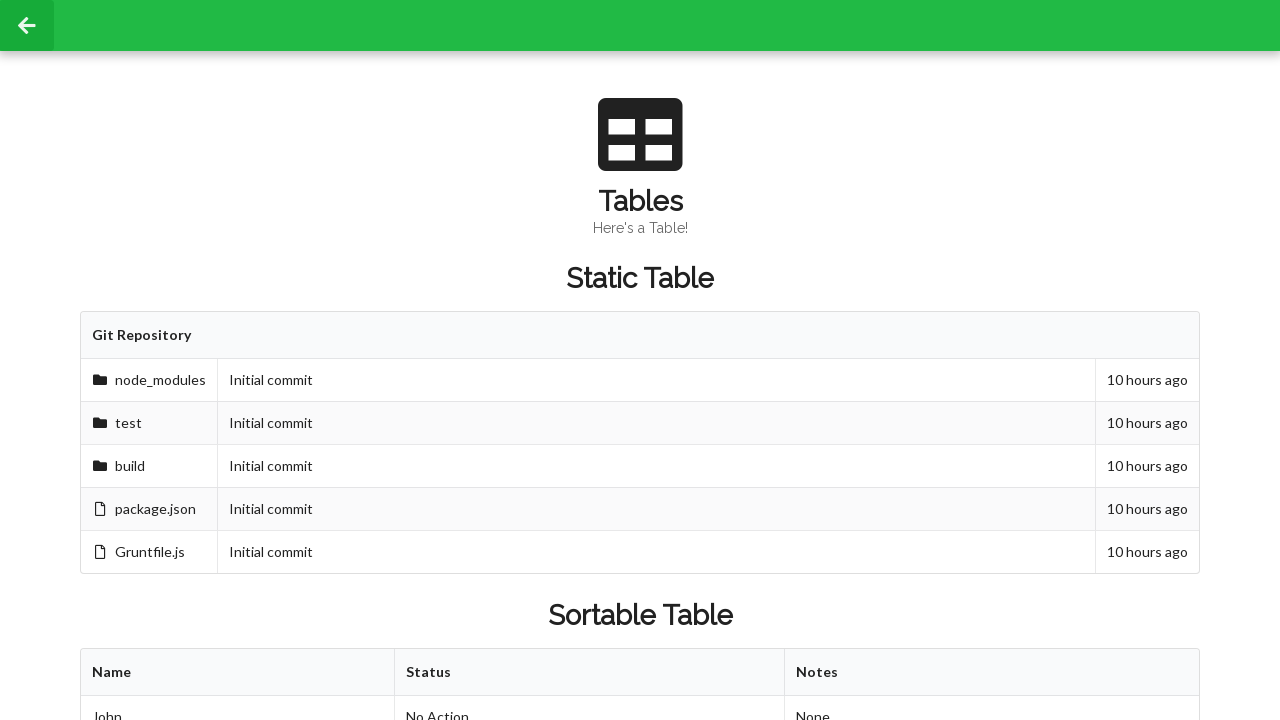

Located second row, second cell before sorting
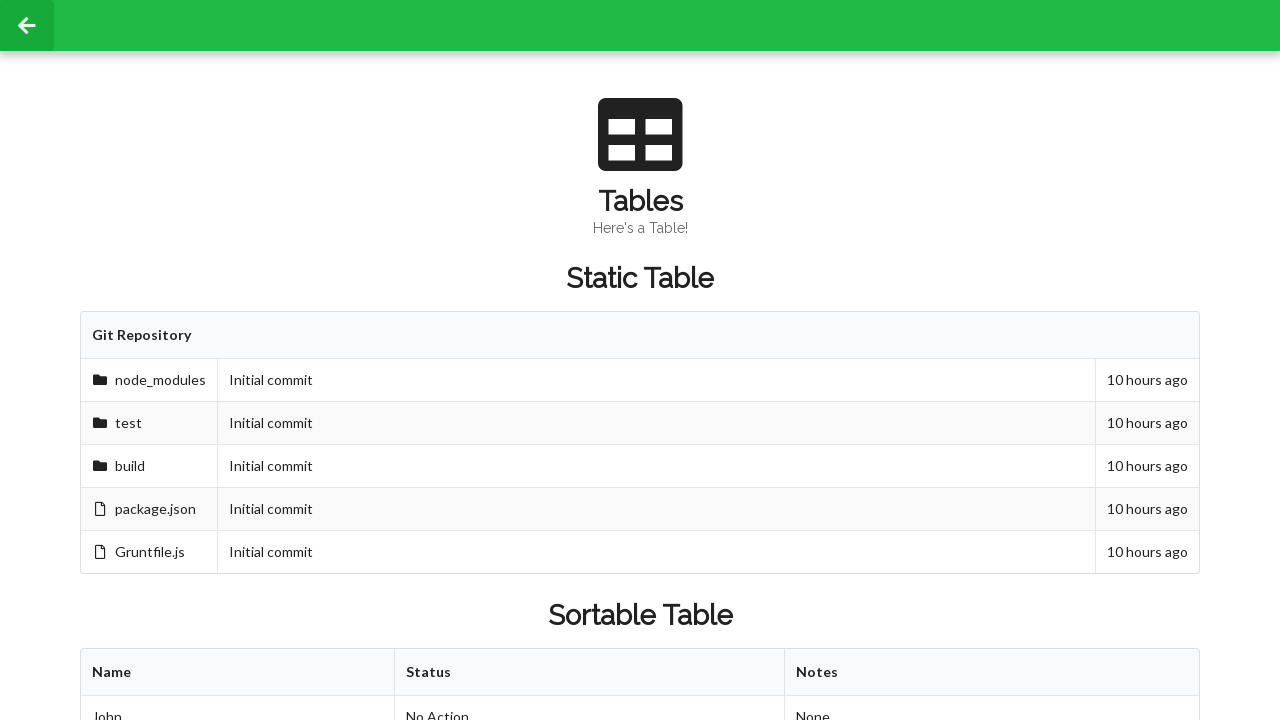

Clicked first column header to sort table at (238, 673) on xpath=//table[@id='sortableTable']/thead/tr/th[1]
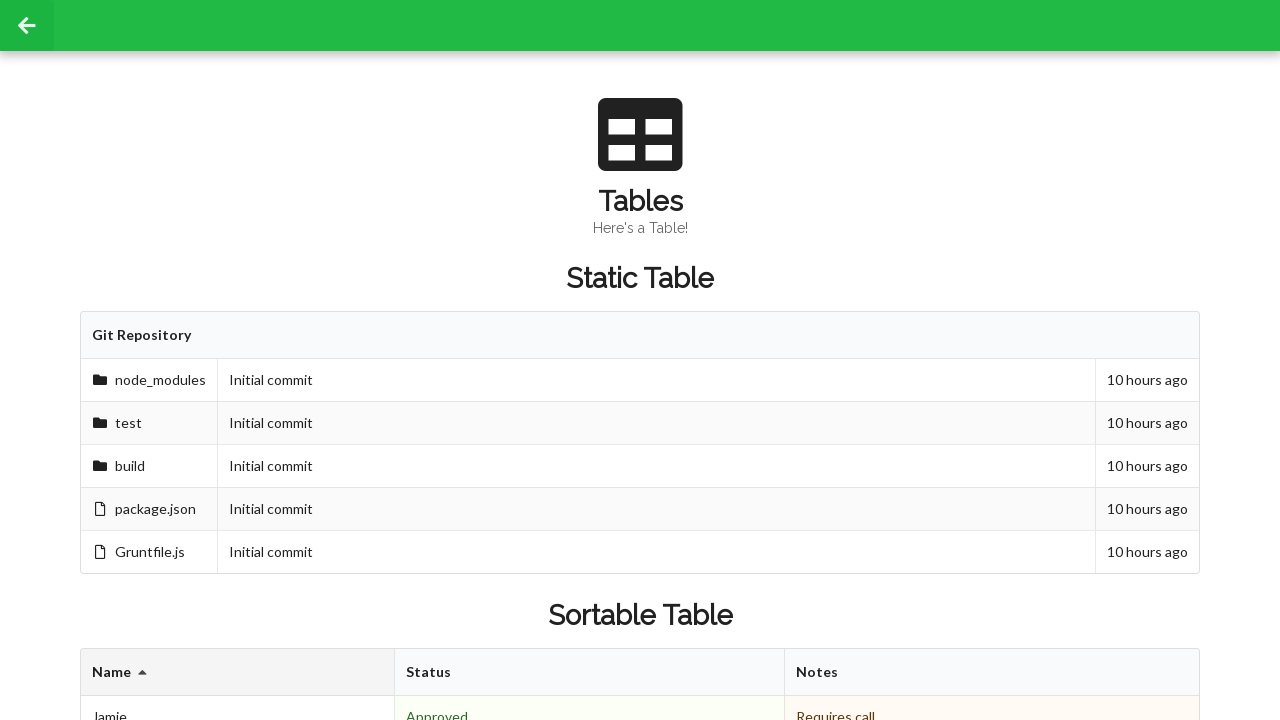

Table re-rendered after sorting, verified second row second cell is accessible
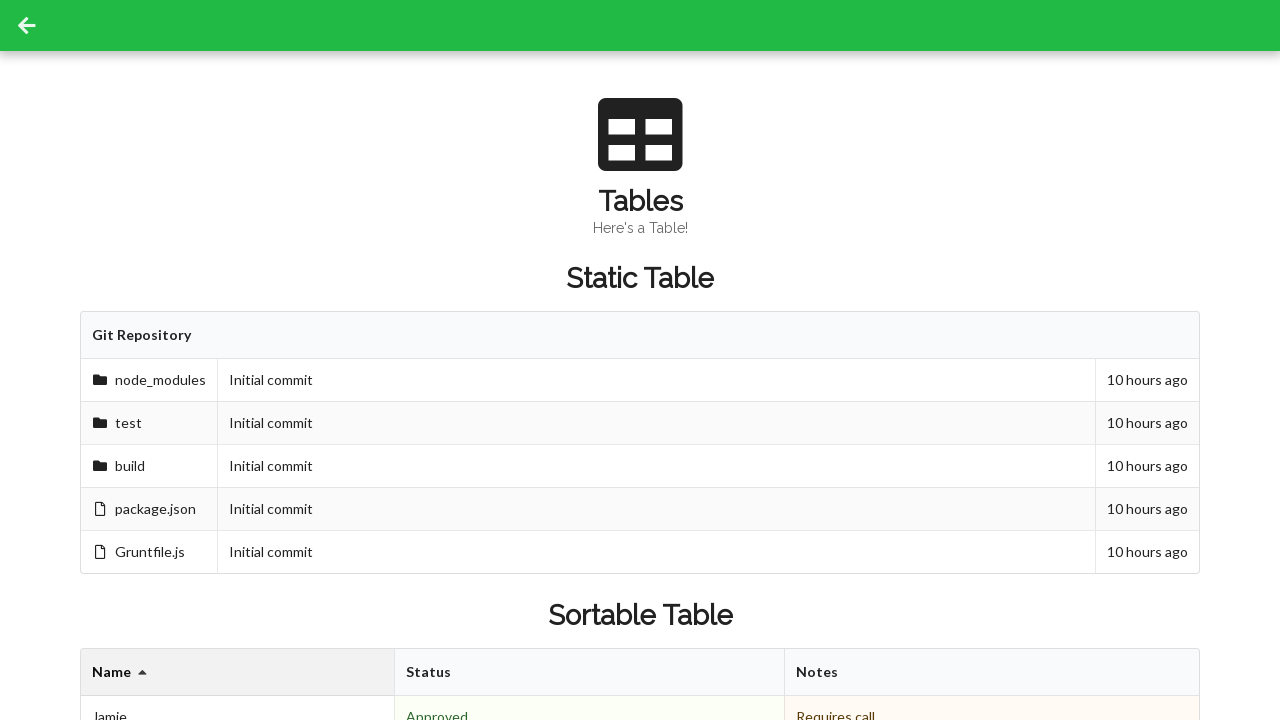

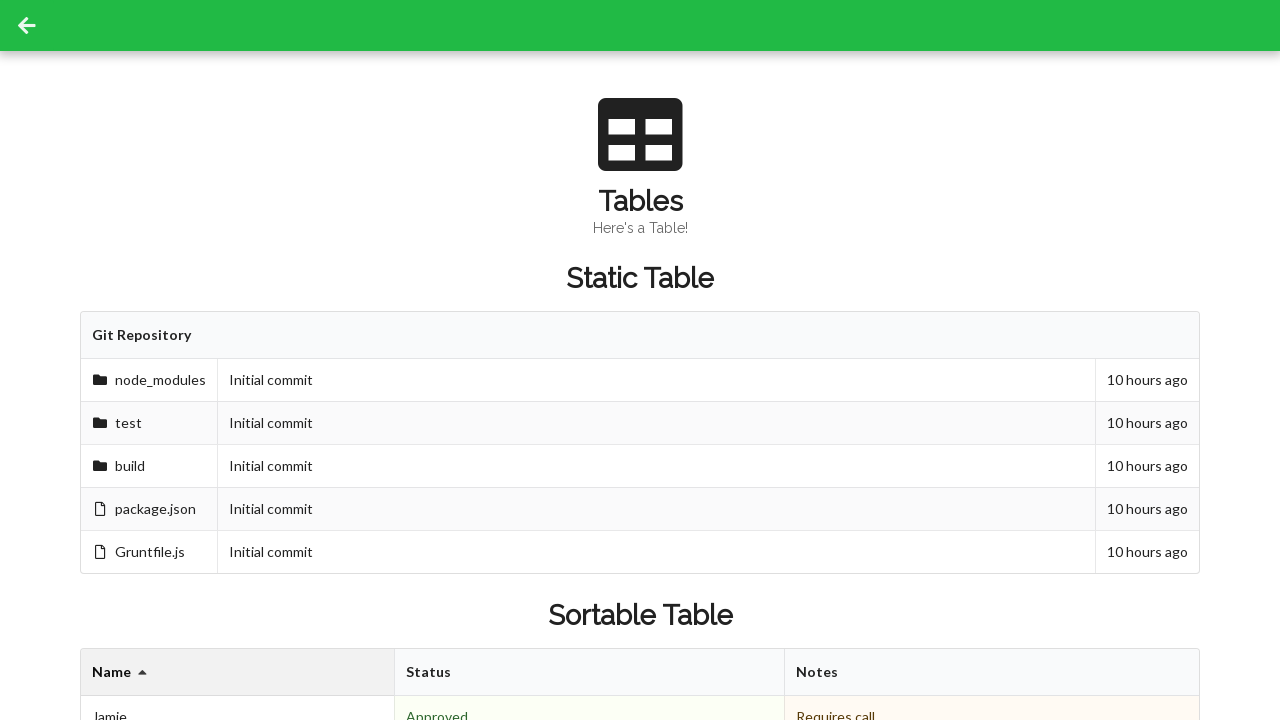